Tests that submitting an order form with empty fields shows a validation error. The test adds a product to cart, navigates to checkout, attempts to place an order without filling in name or credit card details, and verifies the error message.

Starting URL: https://www.demoblaze.com/index.html

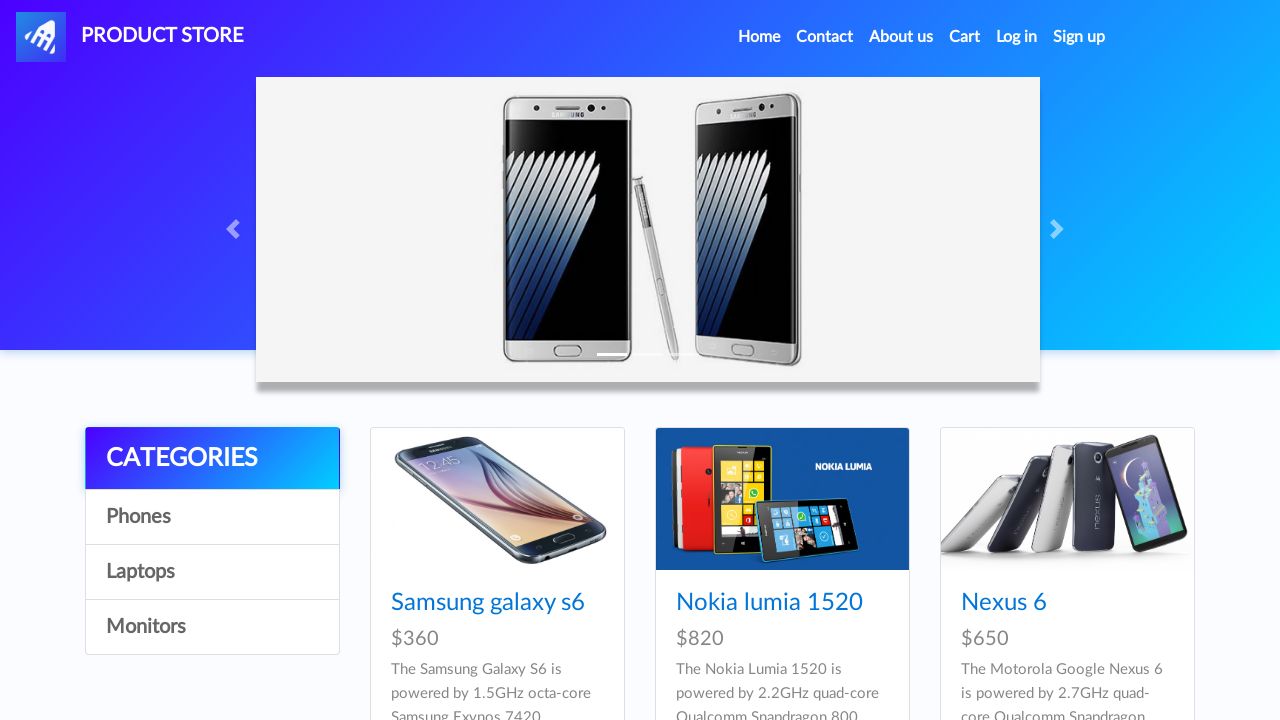

Waited for first product selector to load
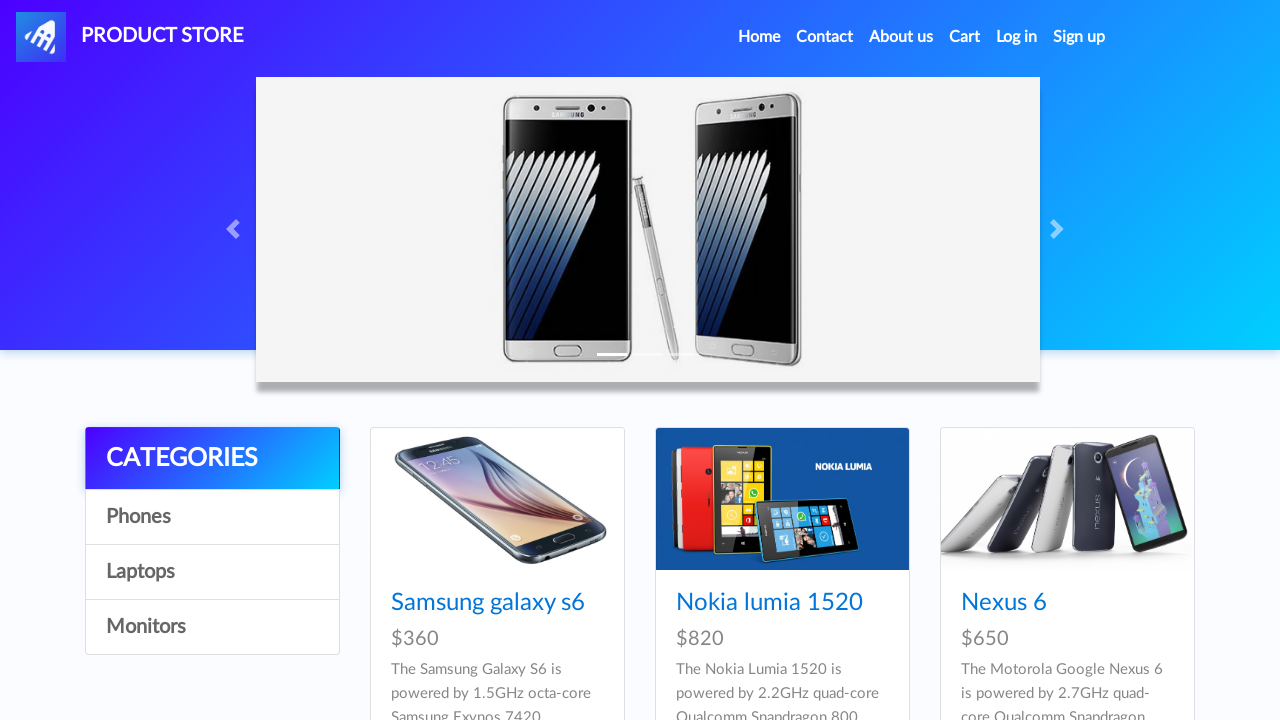

Clicked on first product at (488, 603) on xpath=/html/body/div[5]/div/div[2]/div/div[1]/div/div/h4/a
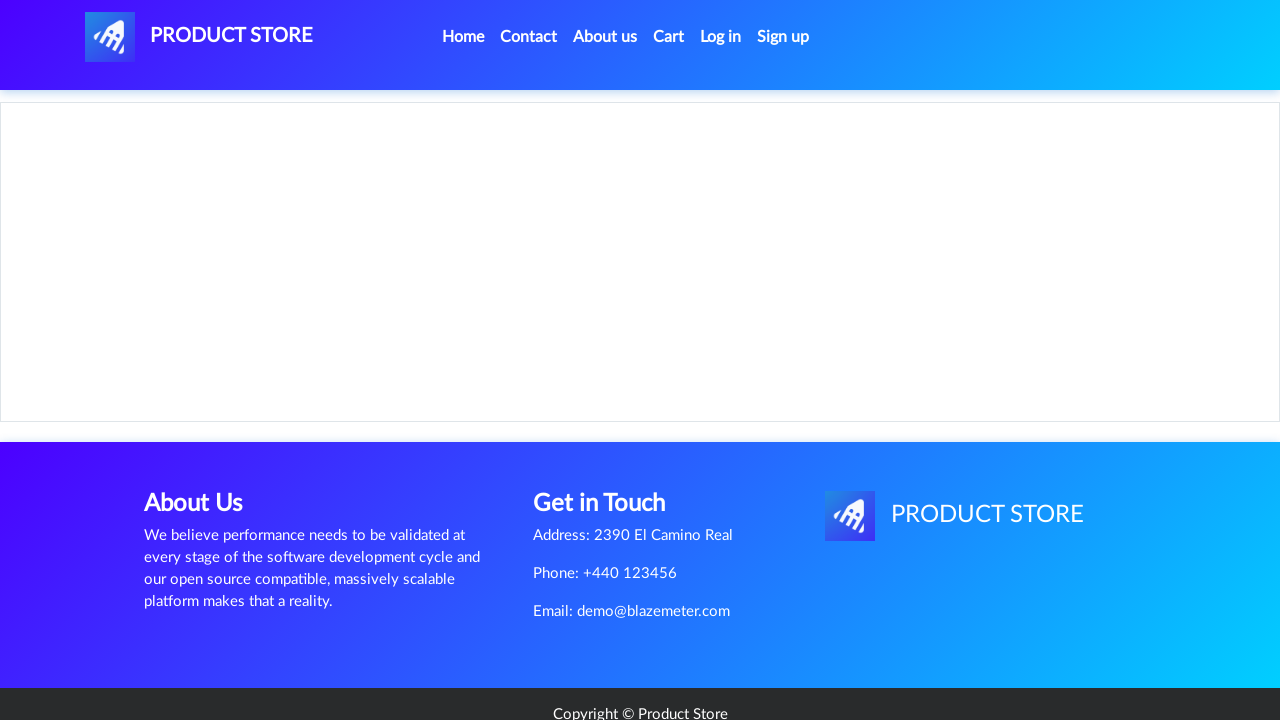

Waited for product page to load
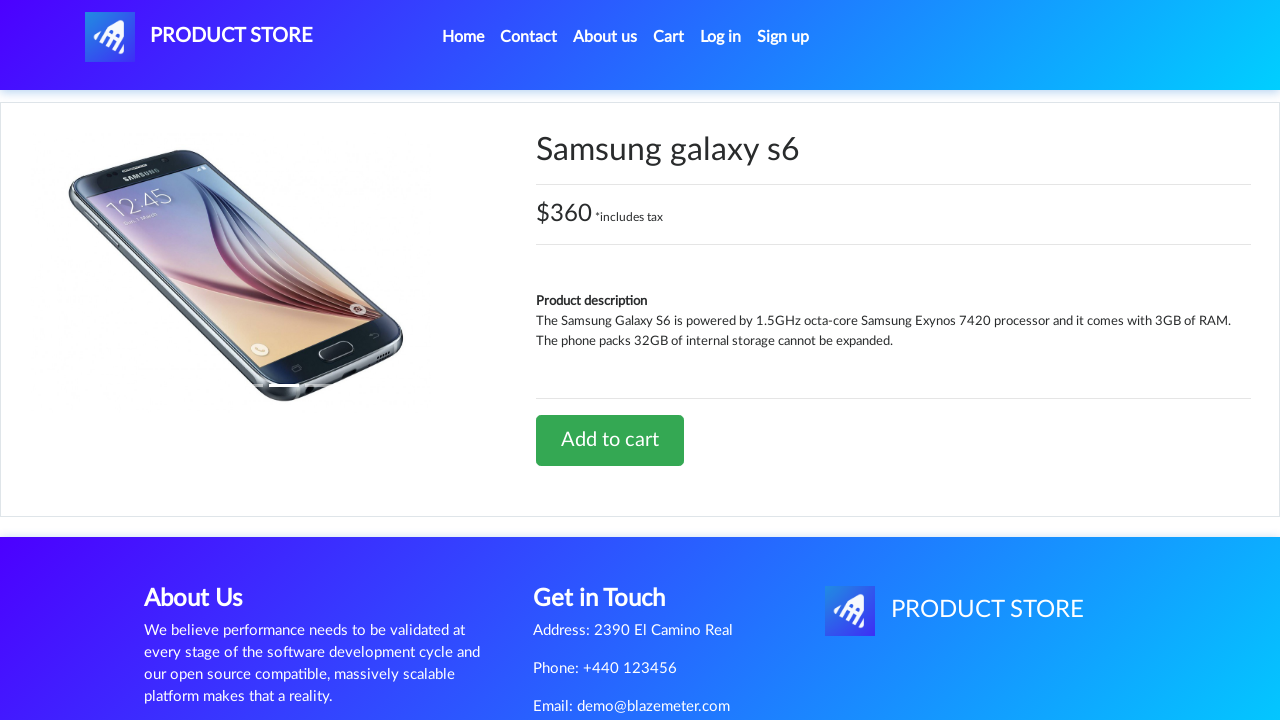

Clicked 'Add to cart' button at (610, 440) on xpath=/html/body/div[5]/div/div[2]/div[2]/div/a
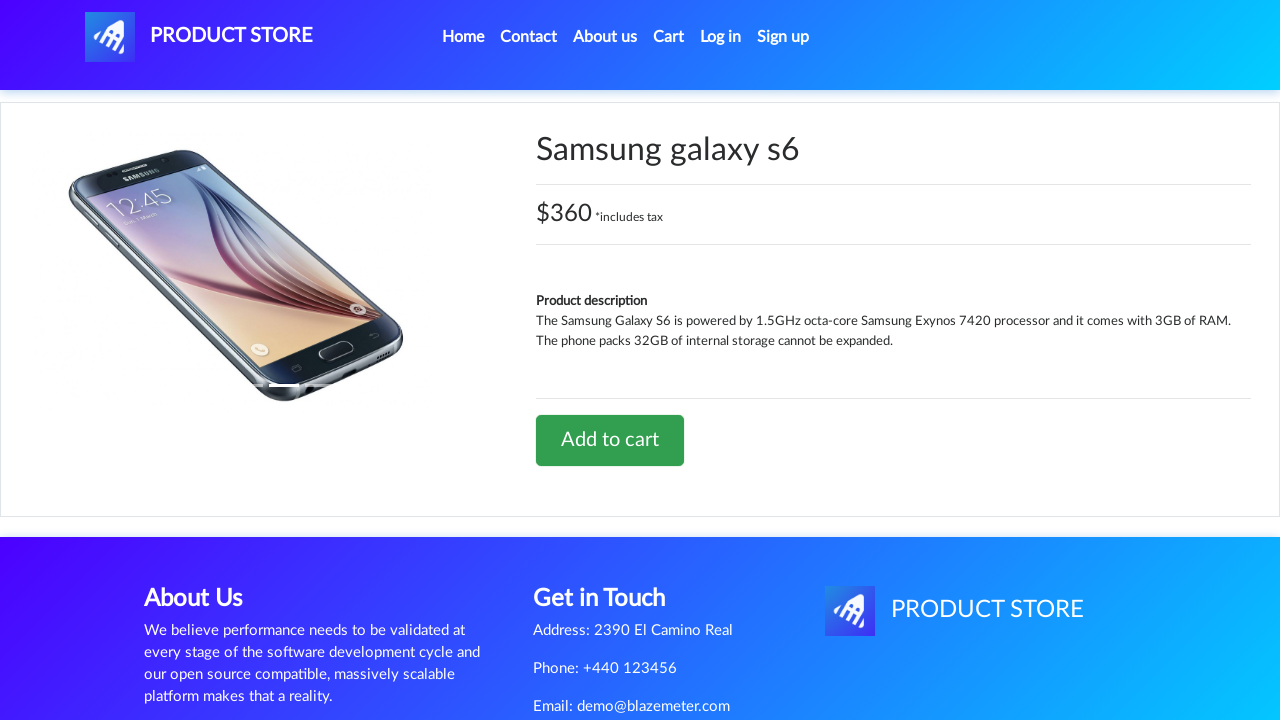

Waited for product added alert
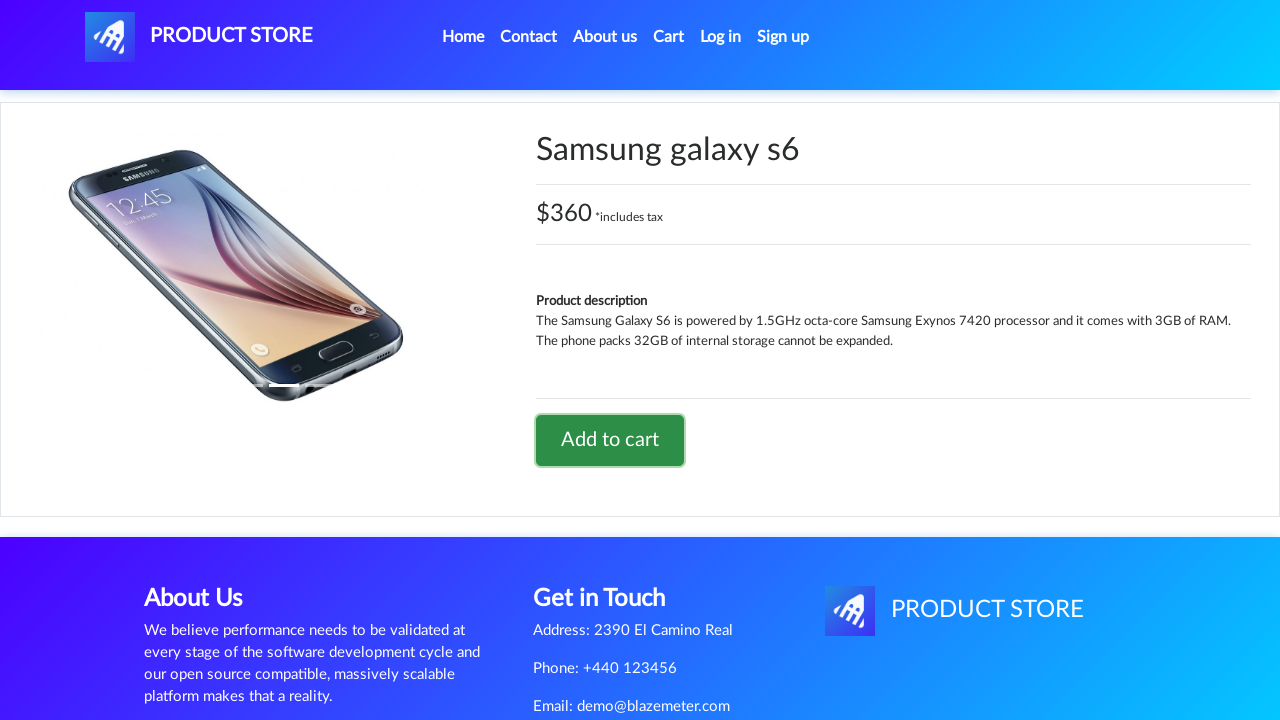

Set up dialog handler to accept 'Product added' alert
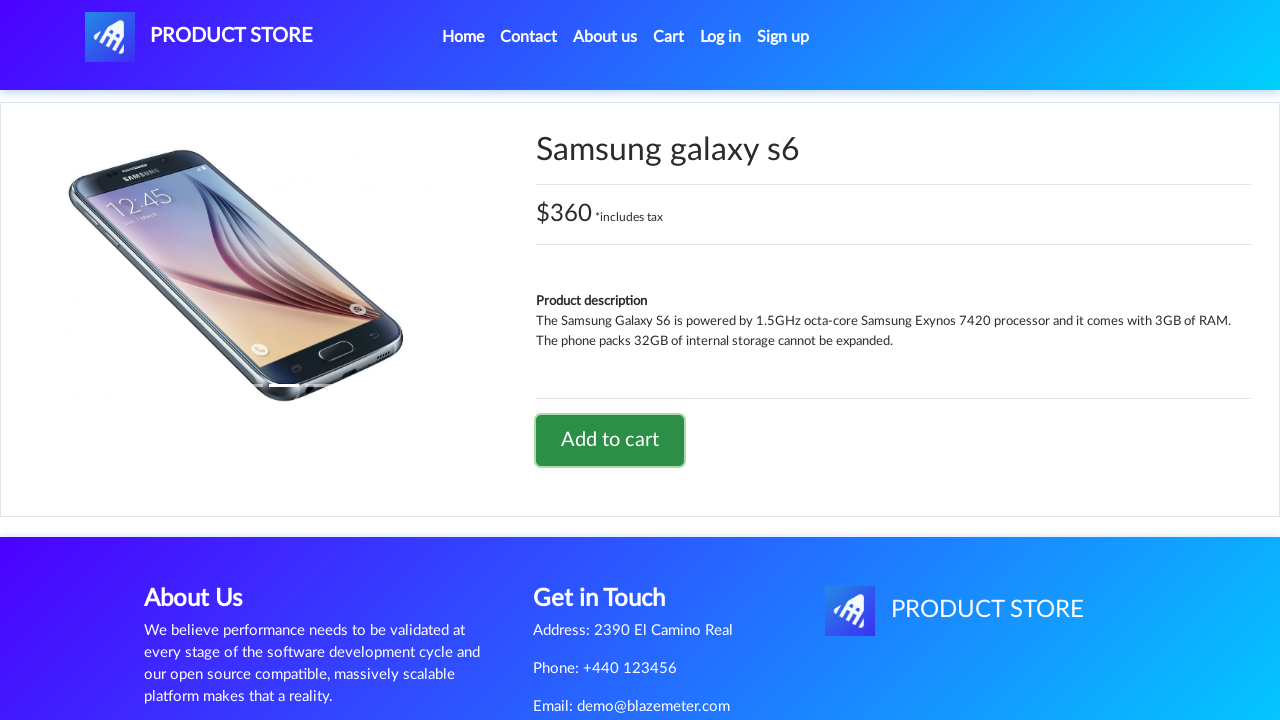

Waited for alert to be processed
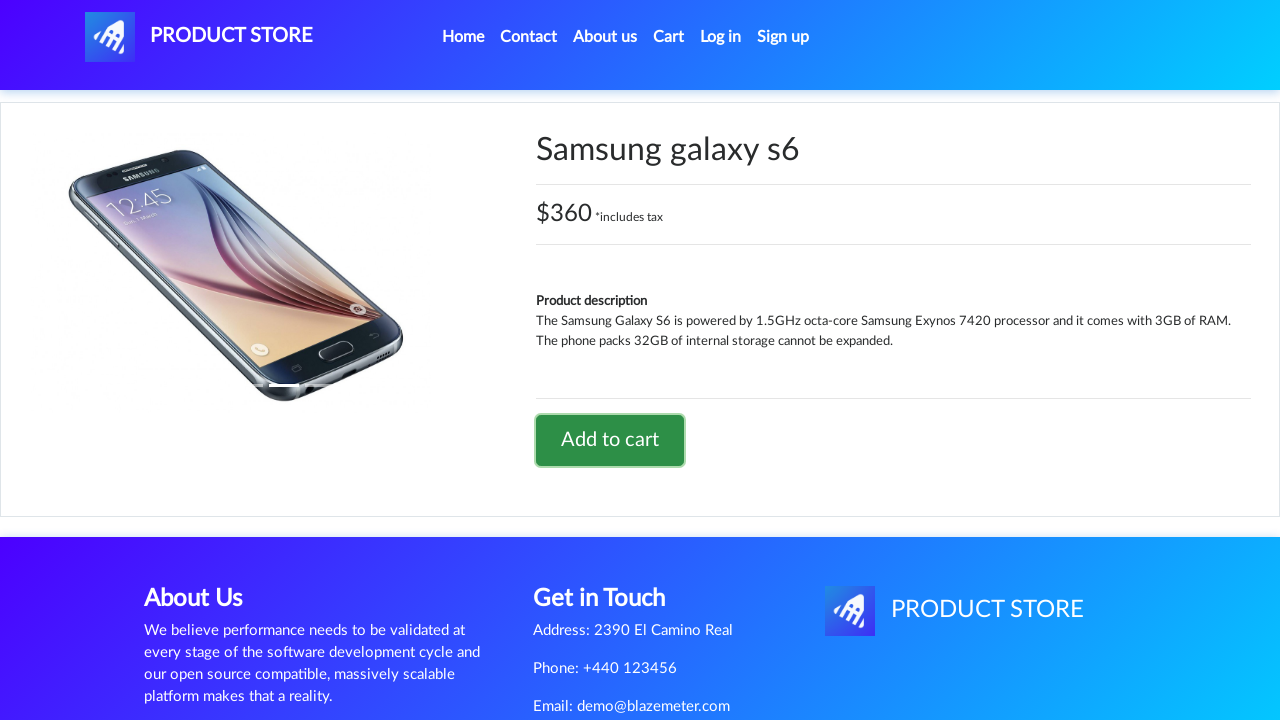

Clicked on Cart link at (669, 37) on #cartur
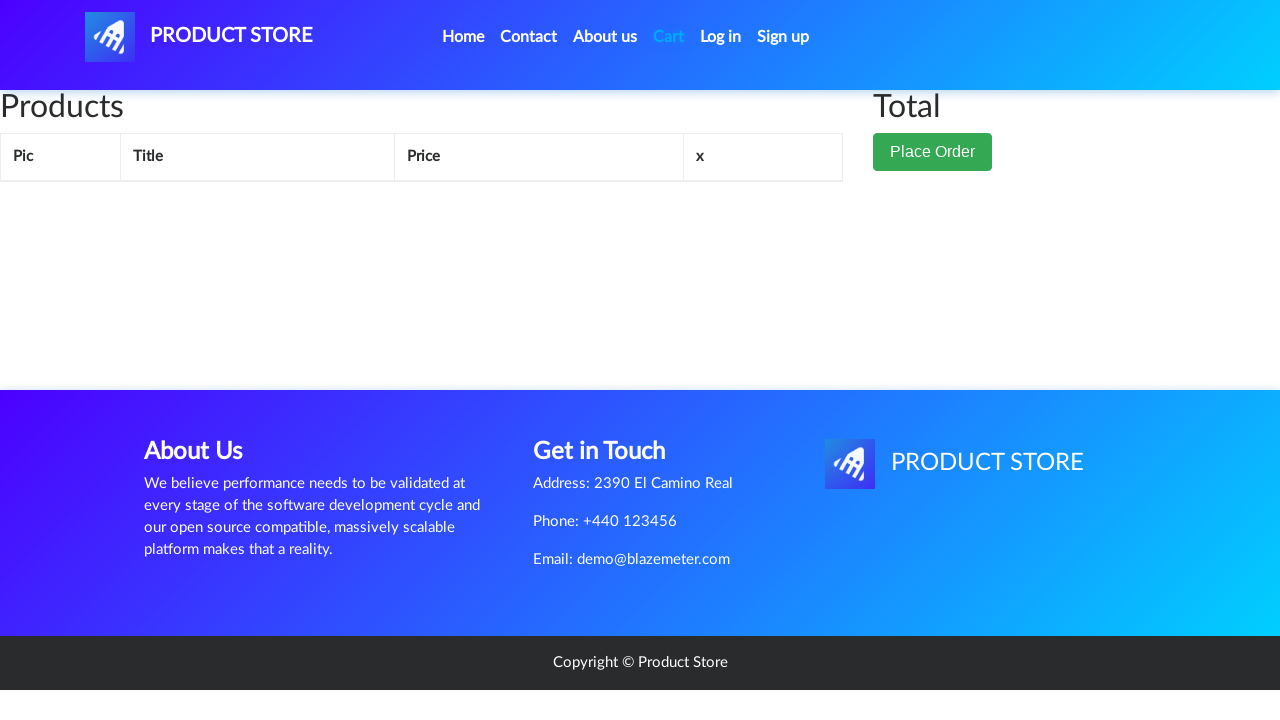

Waited for cart page to load
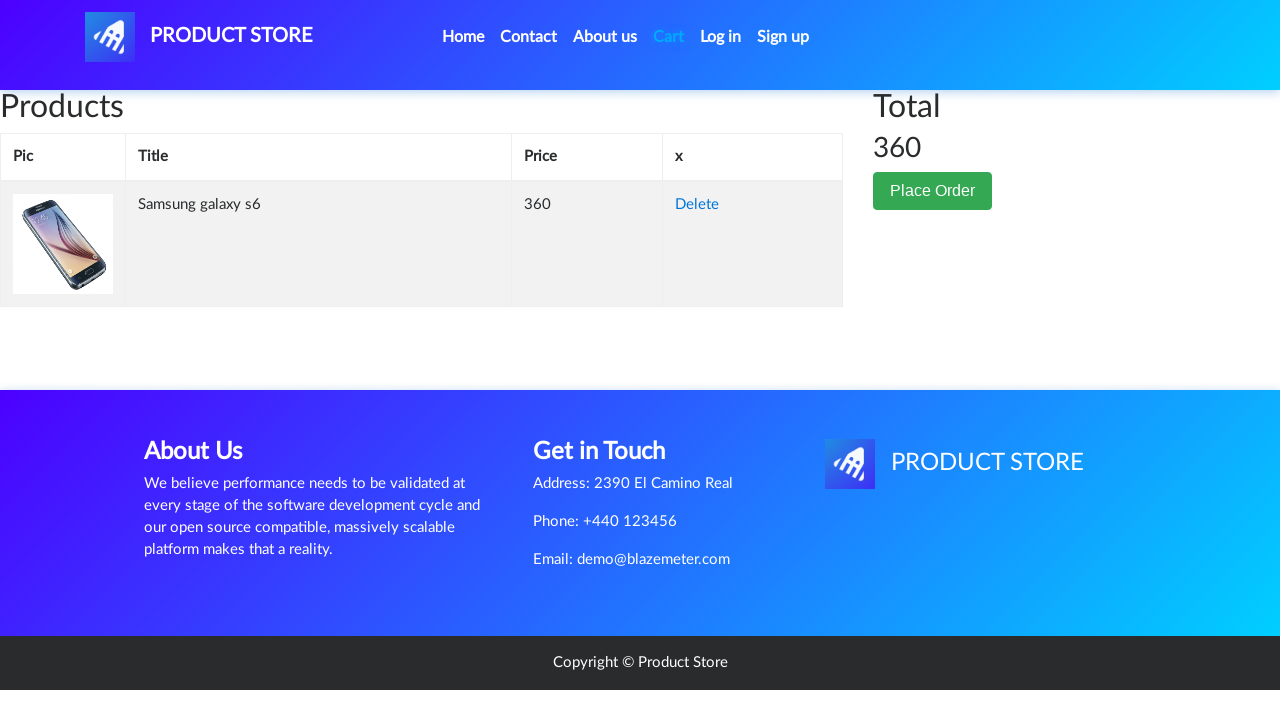

Clicked 'Place Order' button at (933, 191) on xpath=/html/body/div[6]/div/div[2]/button
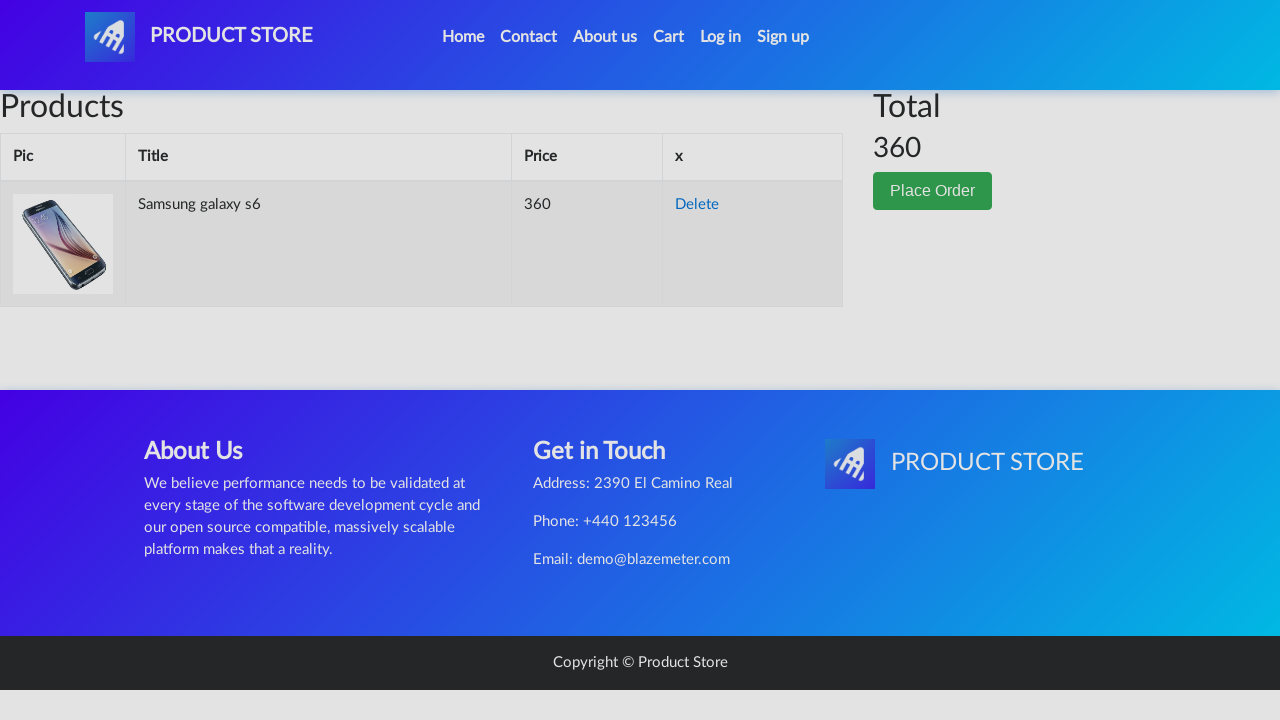

Waited for order modal to appear
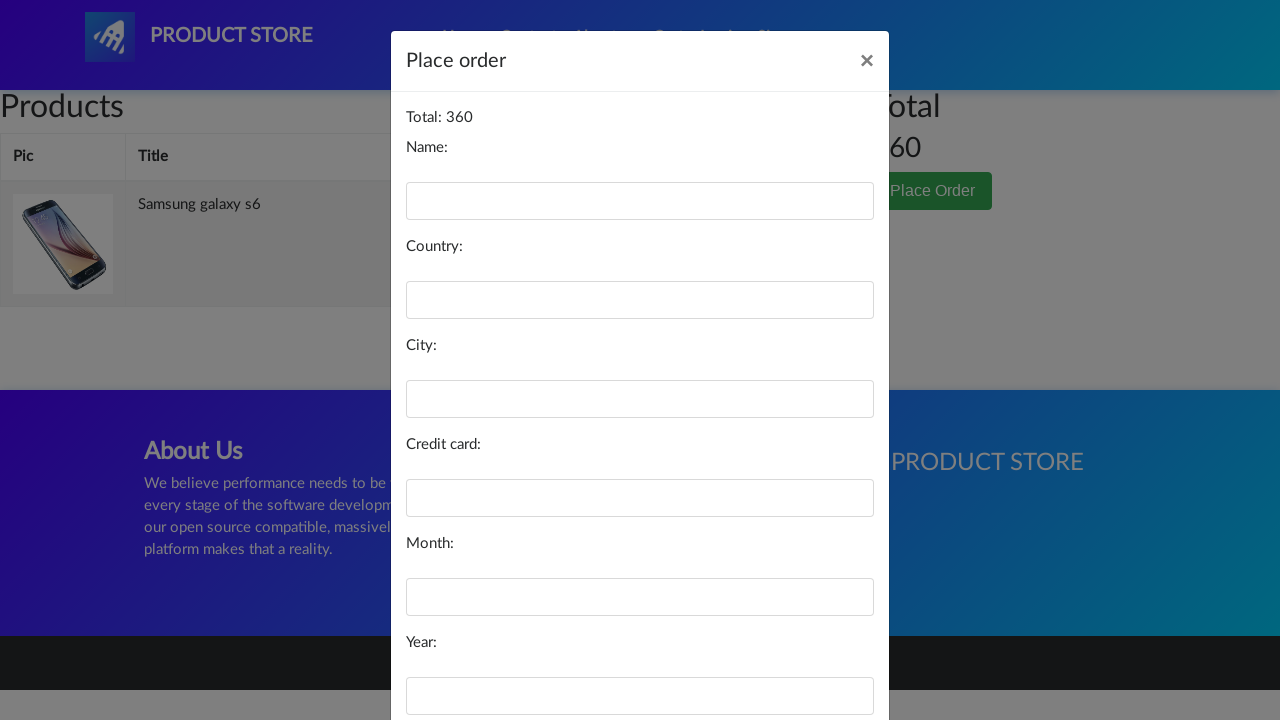

Clicked 'Purchase' button without filling form at (823, 655) on xpath=/html/body/div[3]/div/div/div[3]/button[2]
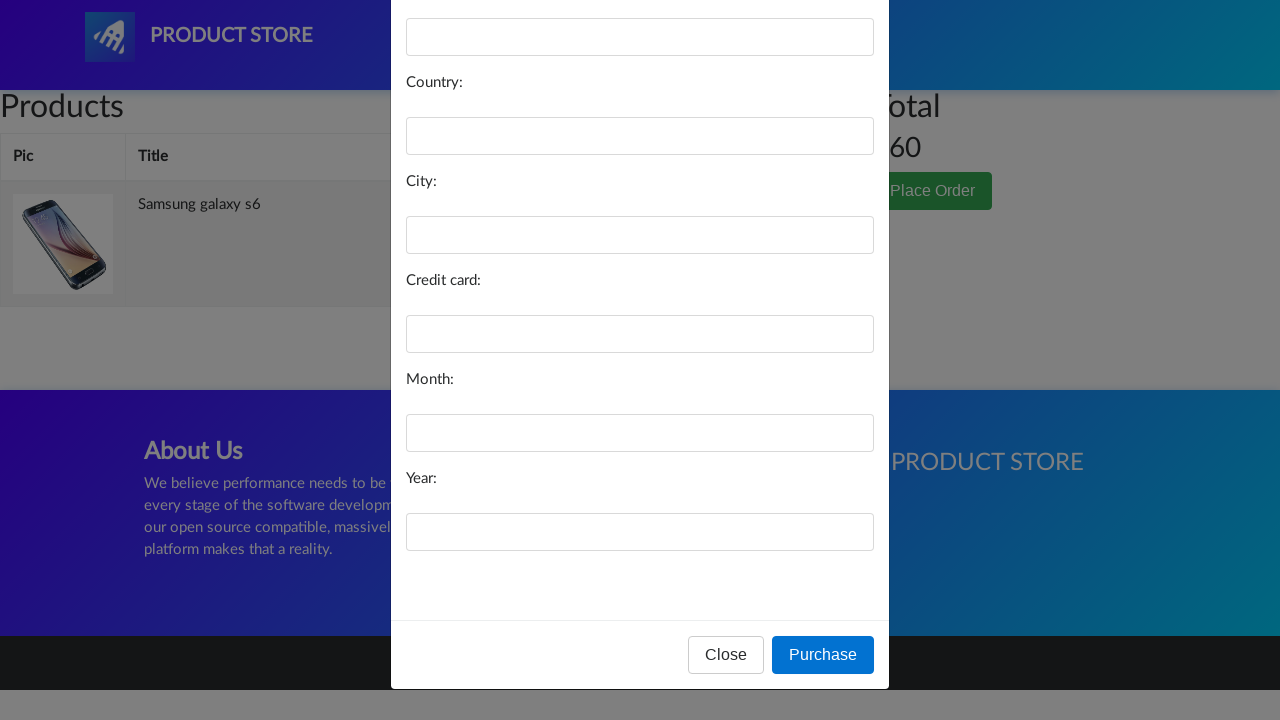

Waited for validation error alert
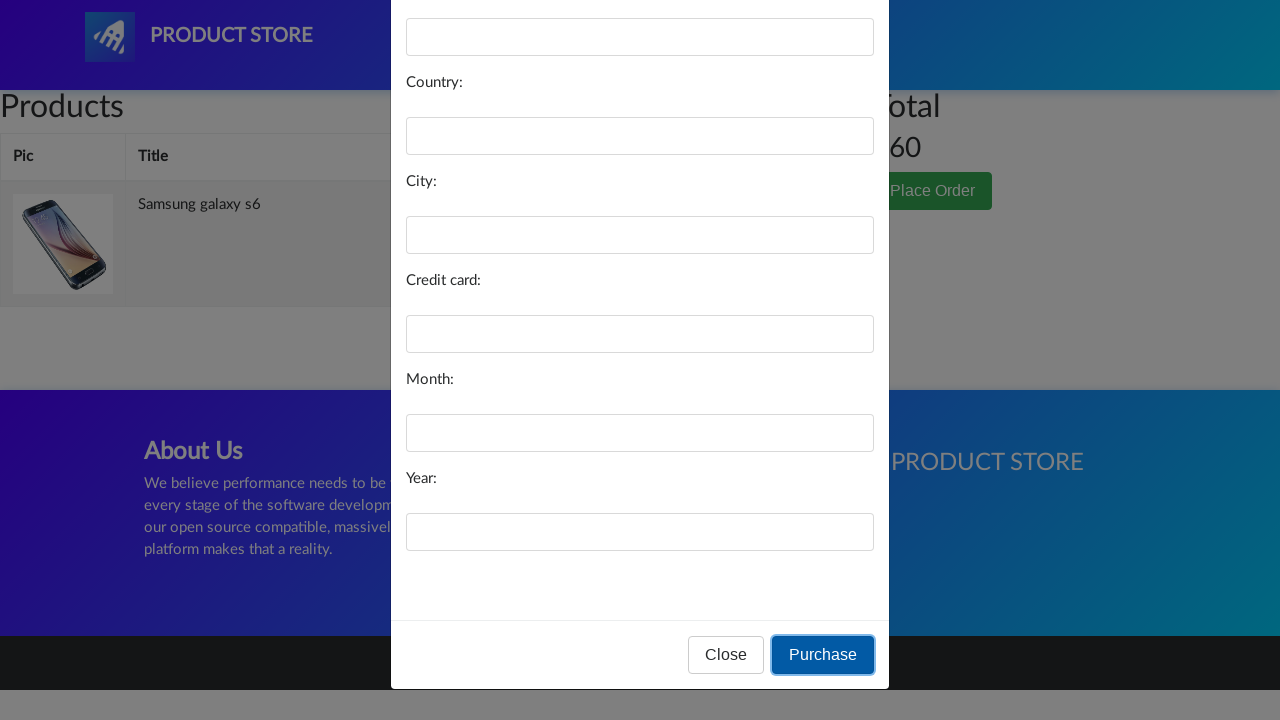

Set up dialog handler to verify validation error message 'Please fill out Name and Creditcard.'
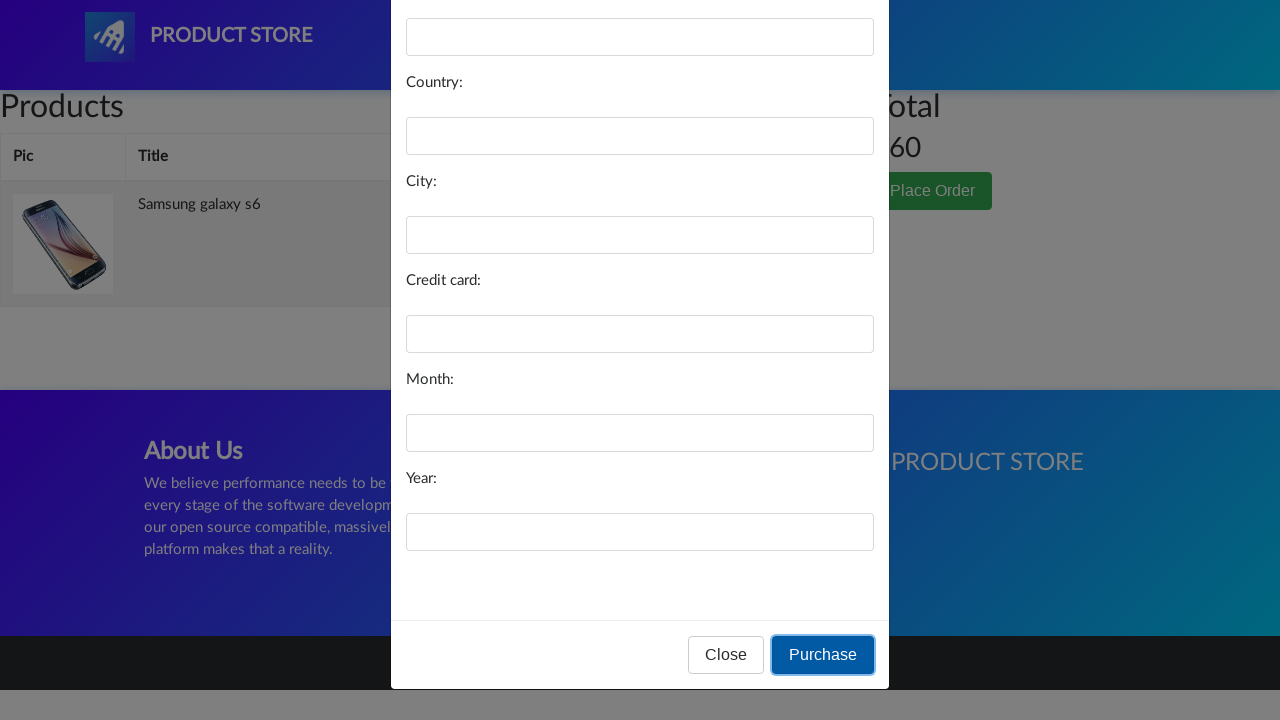

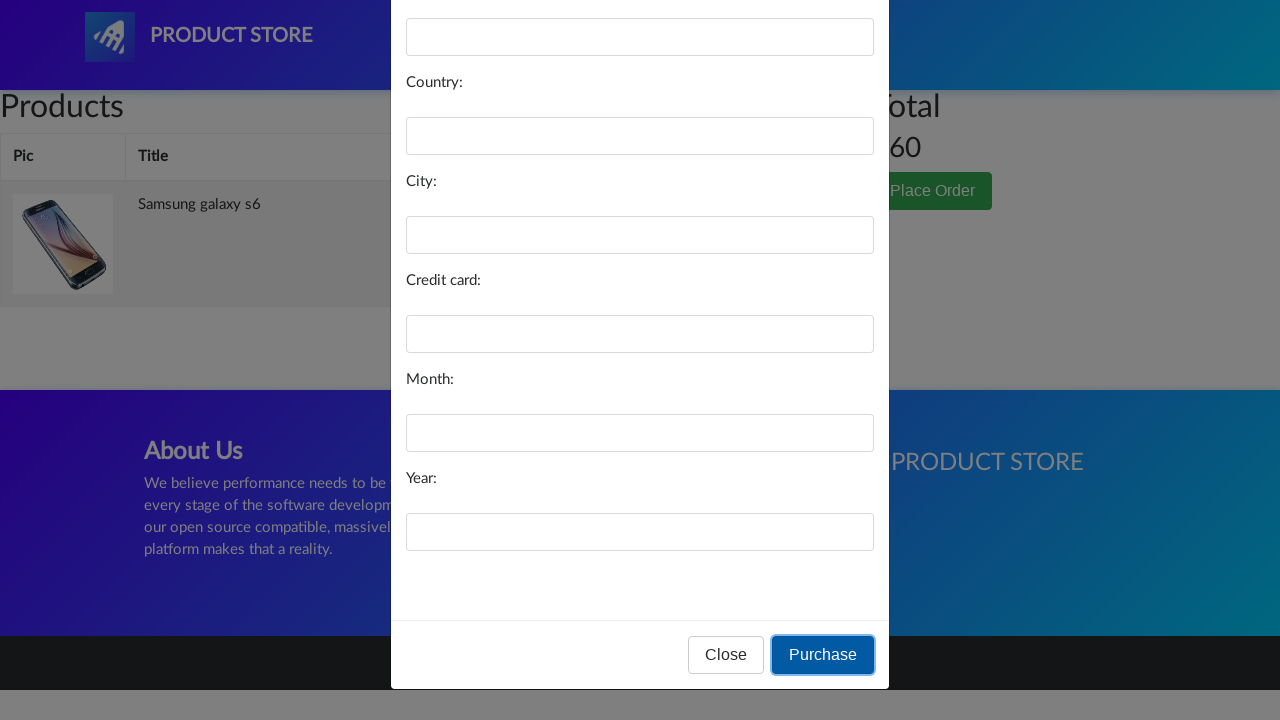